Performs a click-and-hold, move to target, and release action sequence

Starting URL: https://crossbrowsertesting.github.io/drag-and-drop

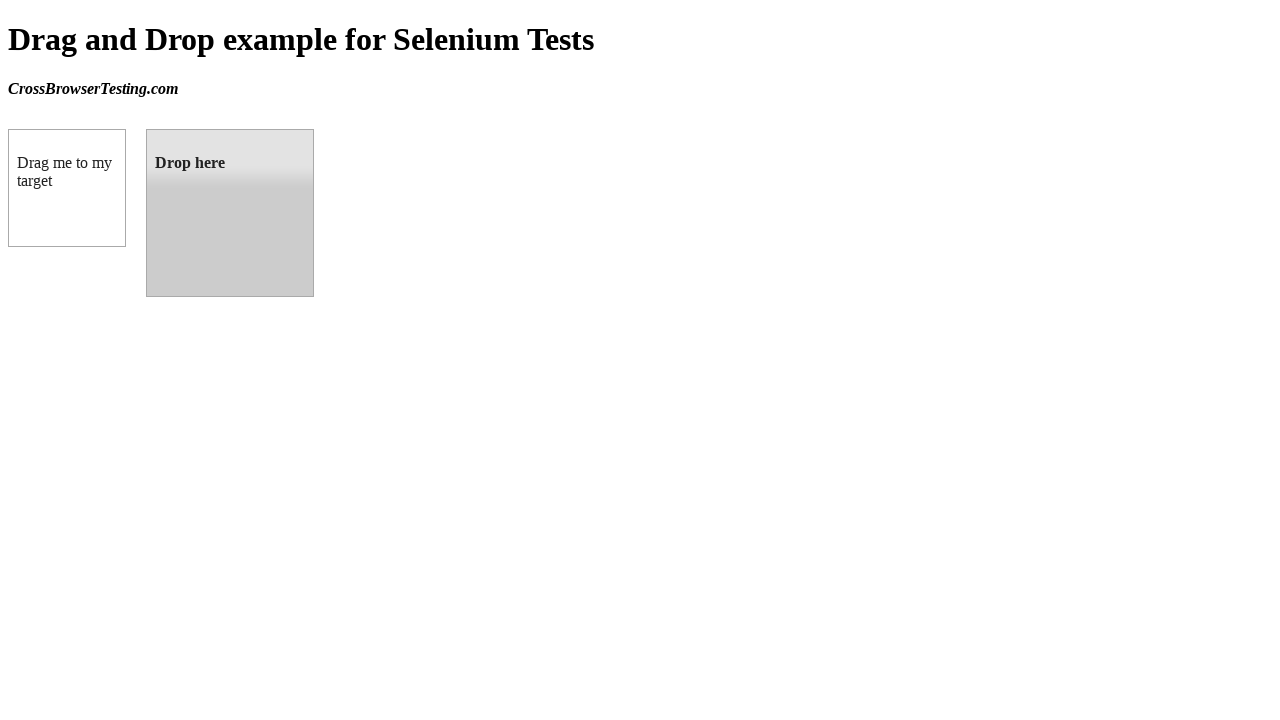

Located draggable source element
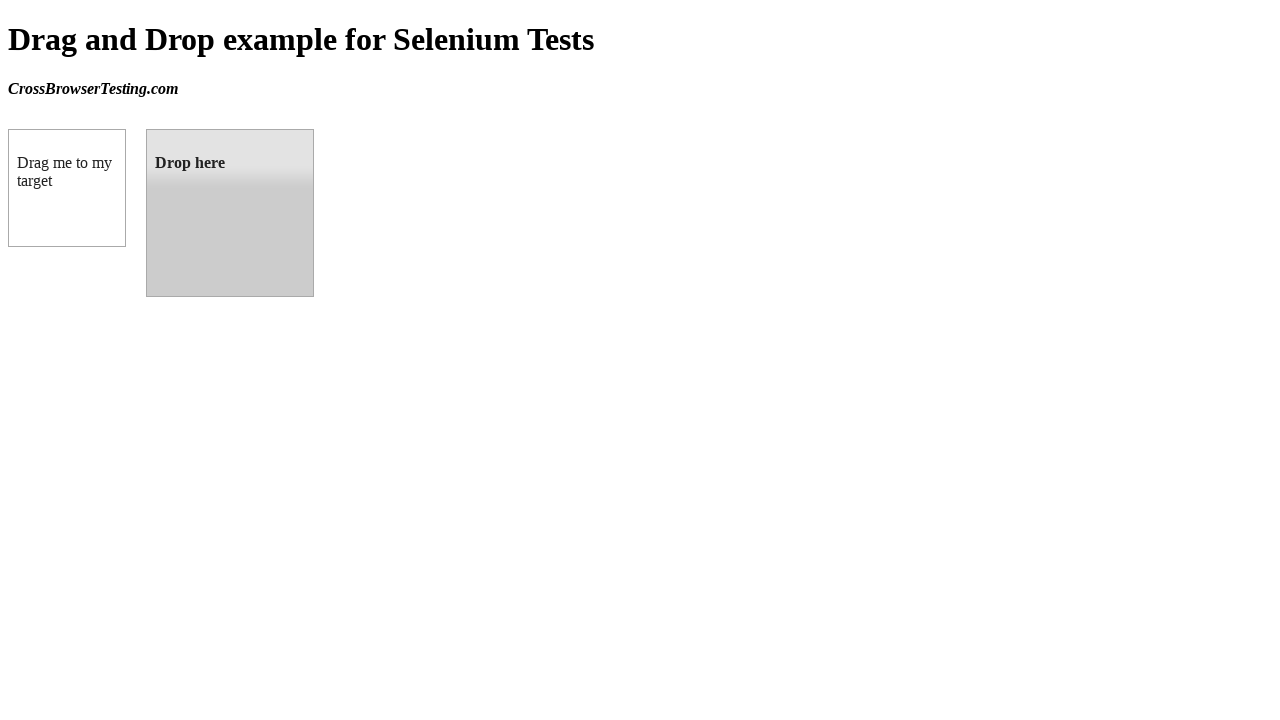

Located droppable target element
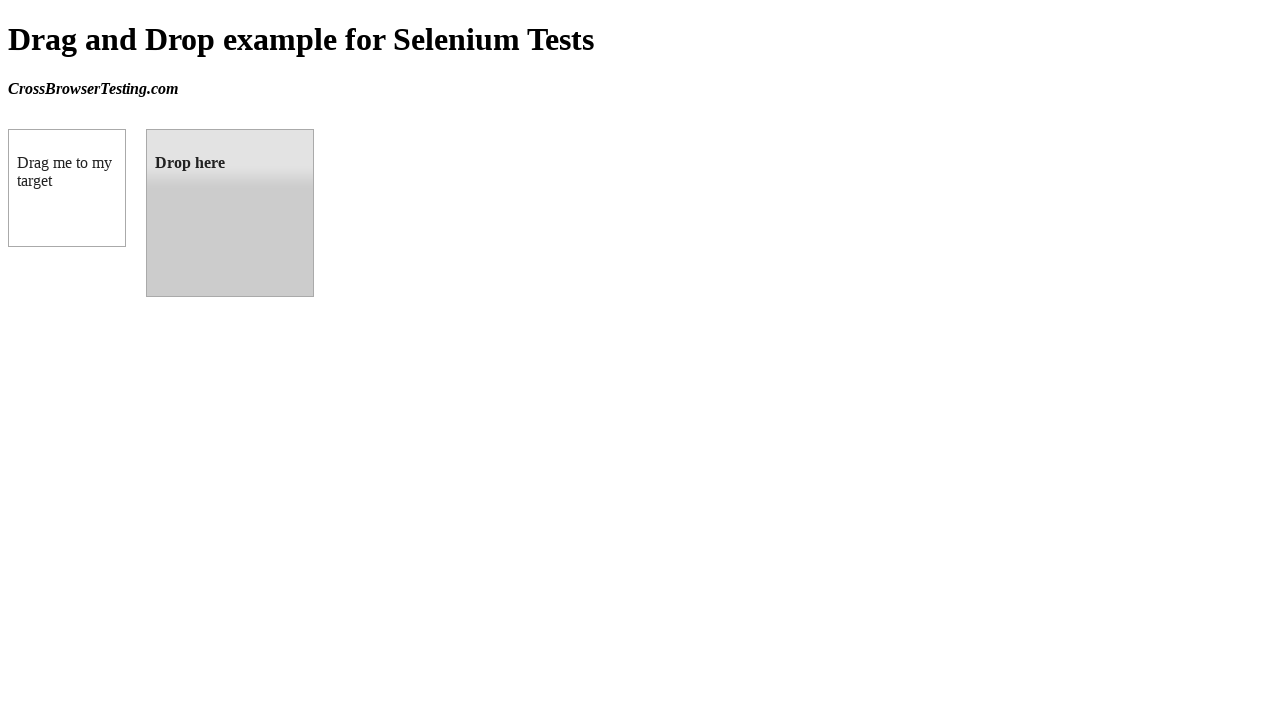

Retrieved bounding box of source element
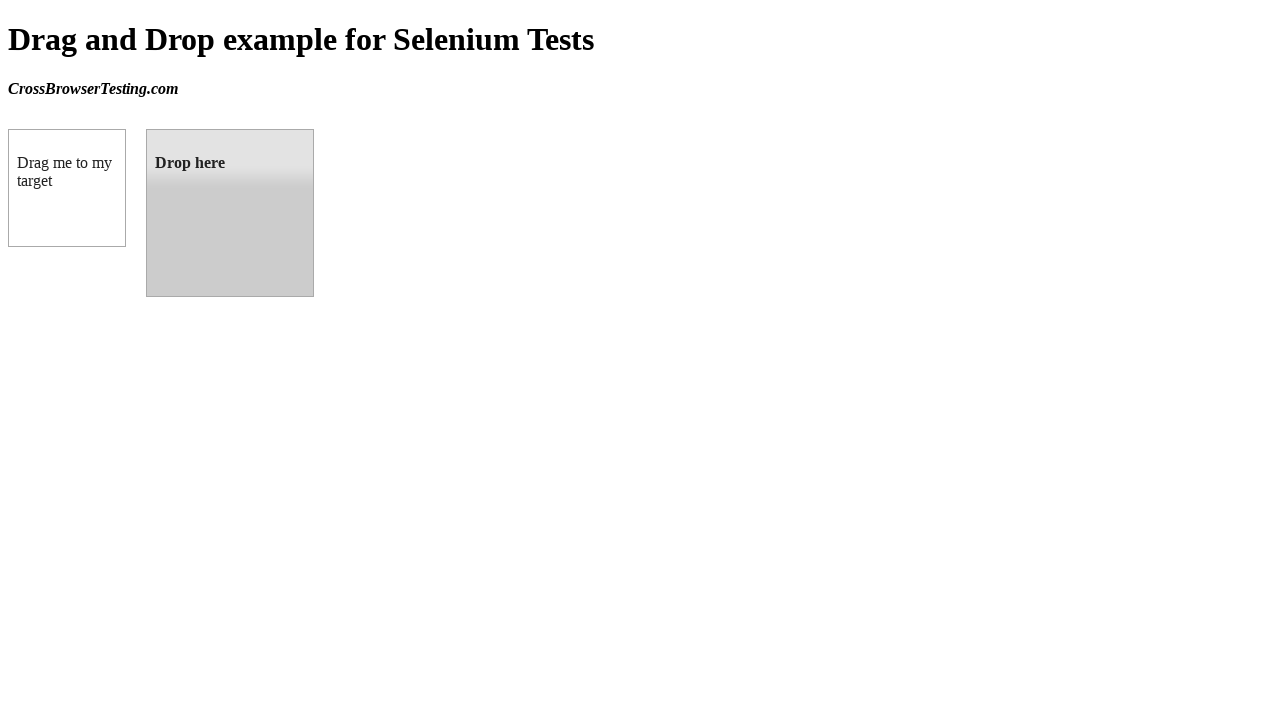

Retrieved bounding box of target element
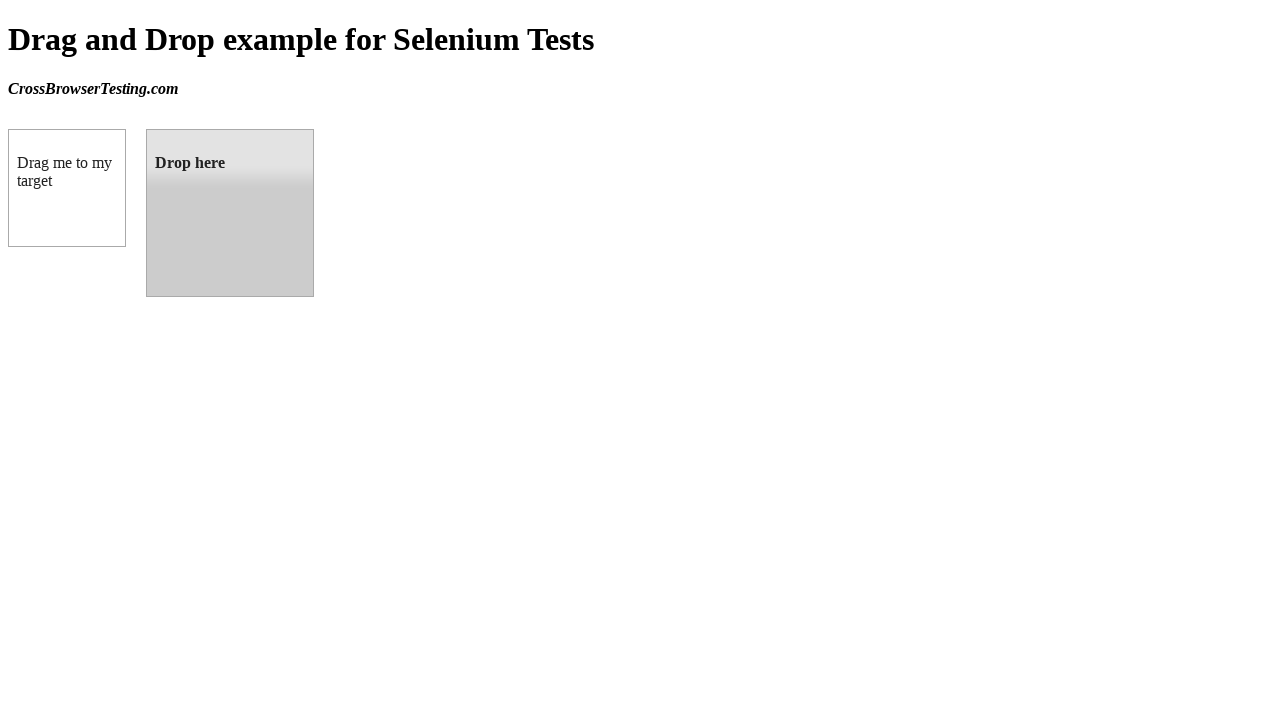

Moved mouse to center of draggable element at (67, 188)
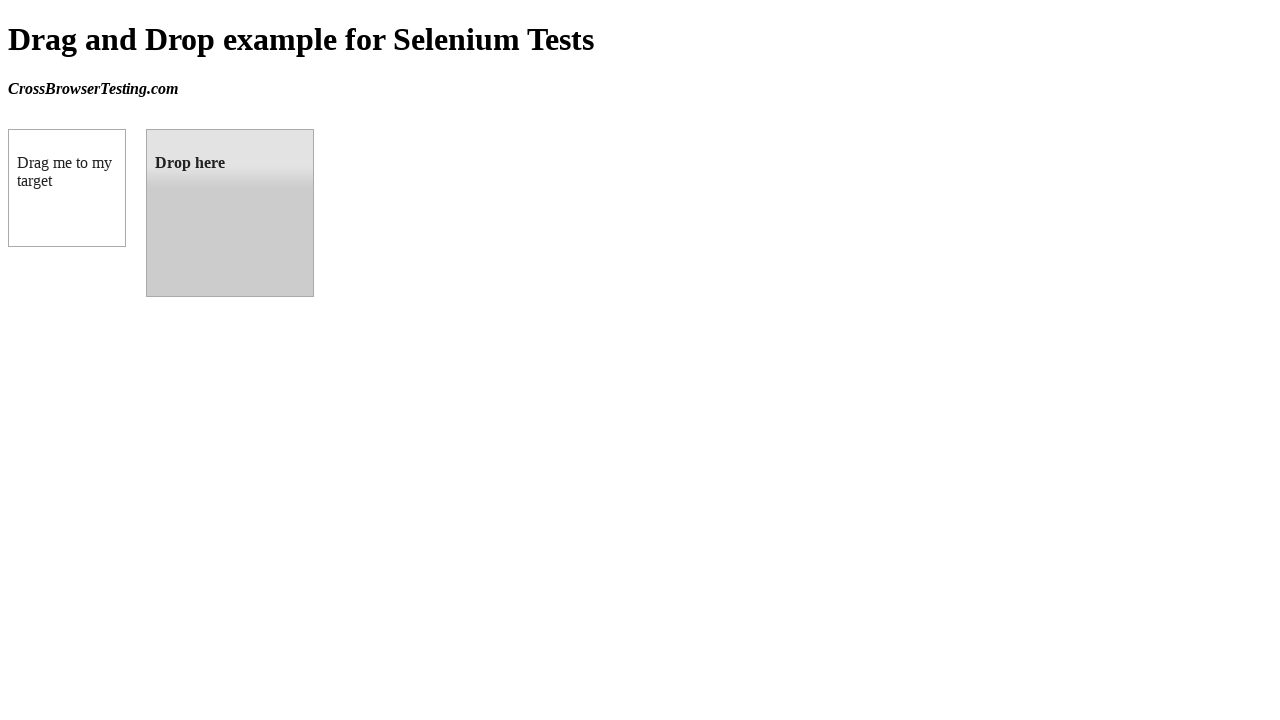

Pressed and held mouse button down at (67, 188)
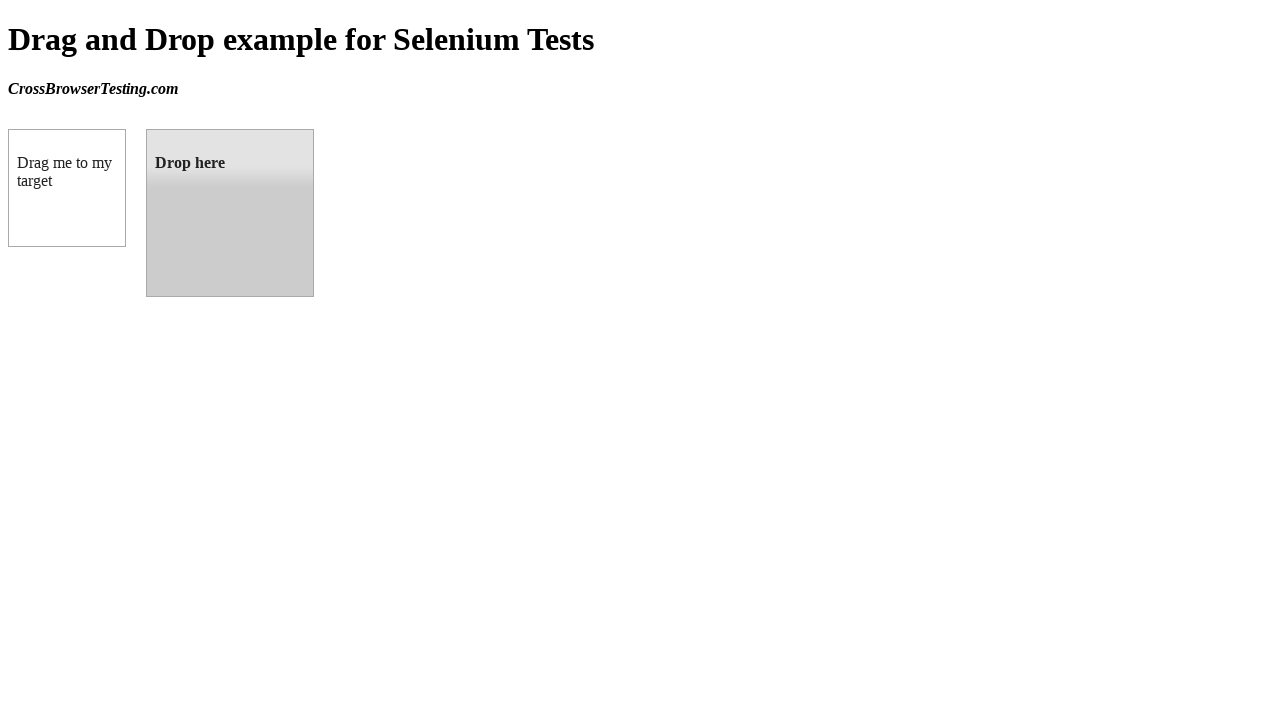

Dragged element to center of drop target at (230, 213)
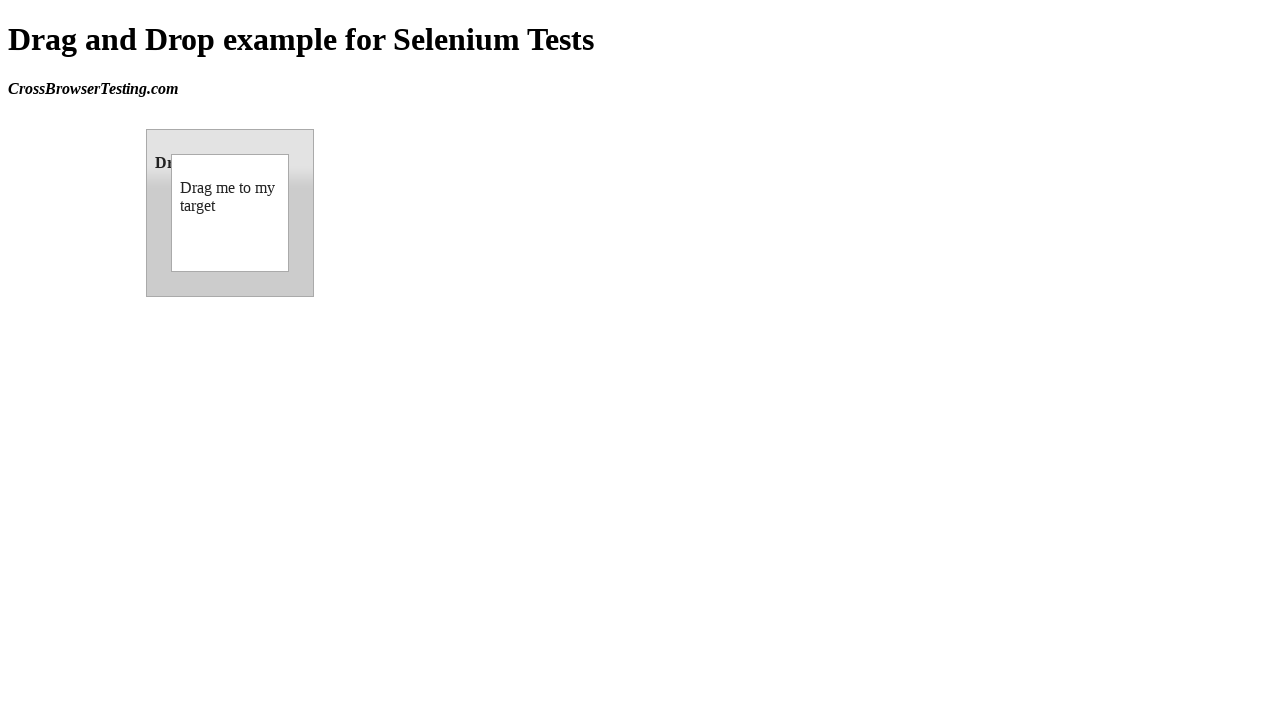

Released mouse button to complete drag-and-drop at (230, 213)
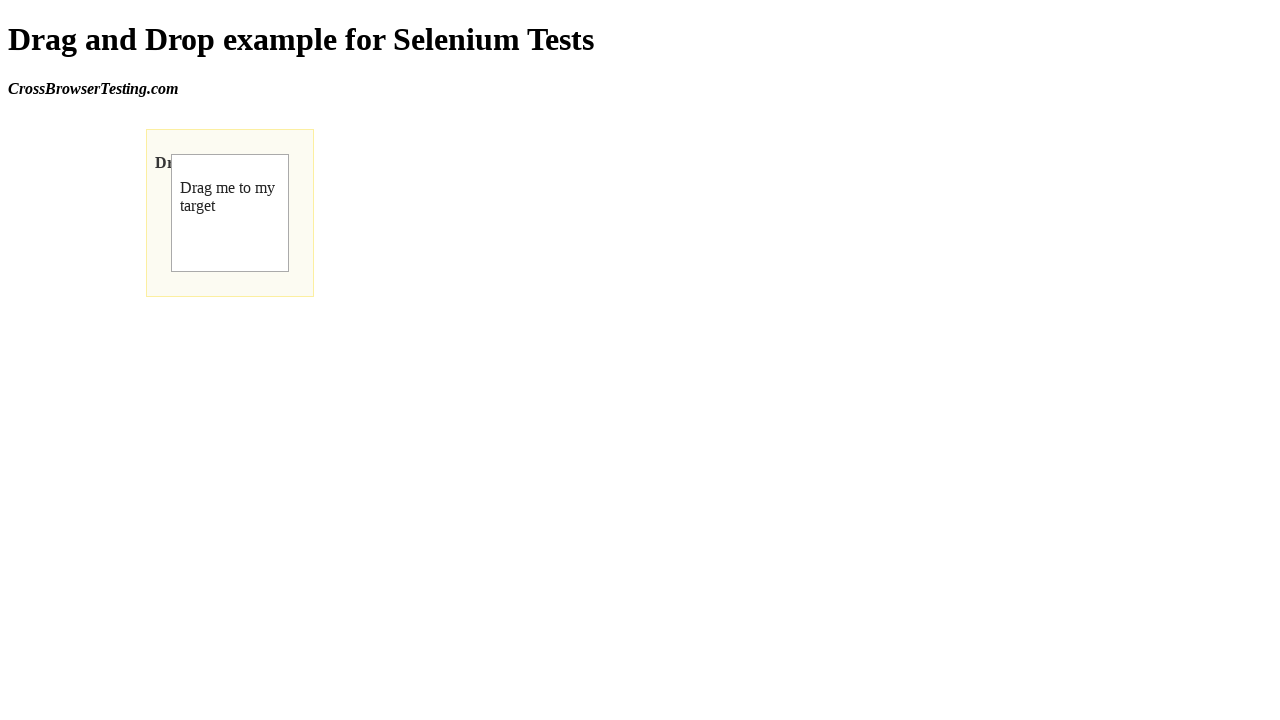

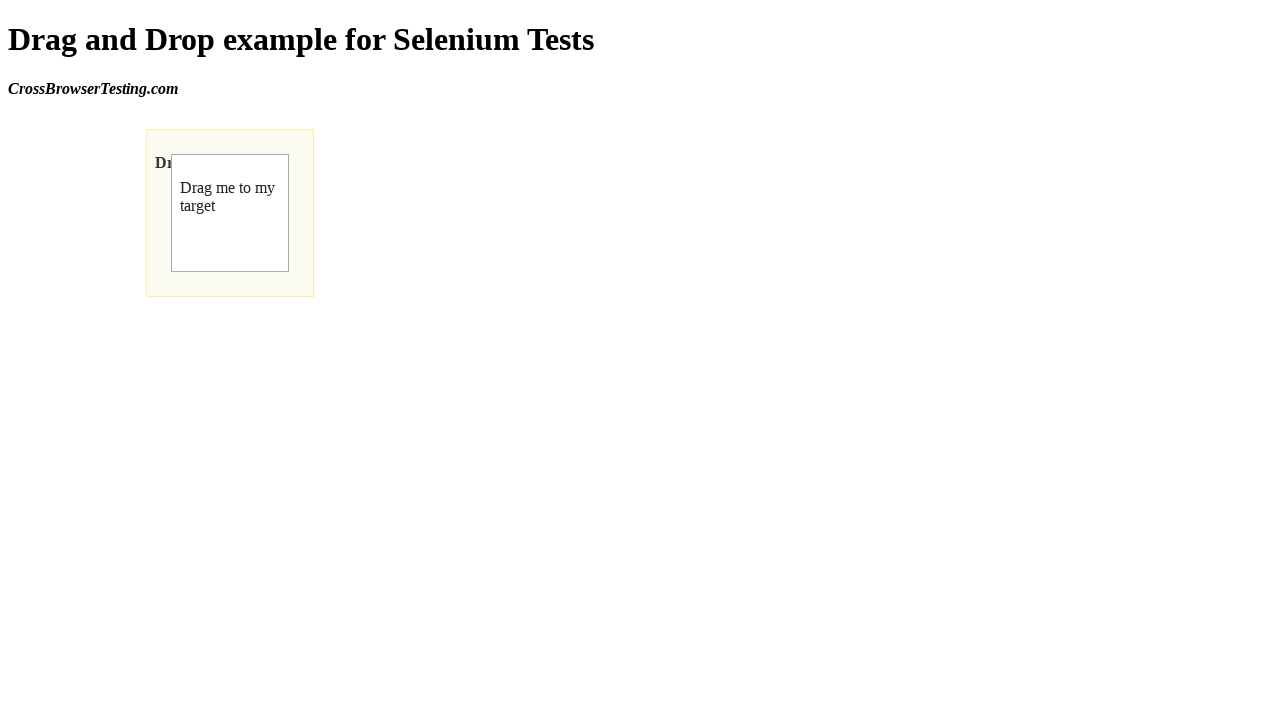